Tests JavaScript prompt alert functionality by clicking to trigger a prompt, entering text into the alert, and accepting it

Starting URL: http://demo.automationtesting.in/Alerts.html

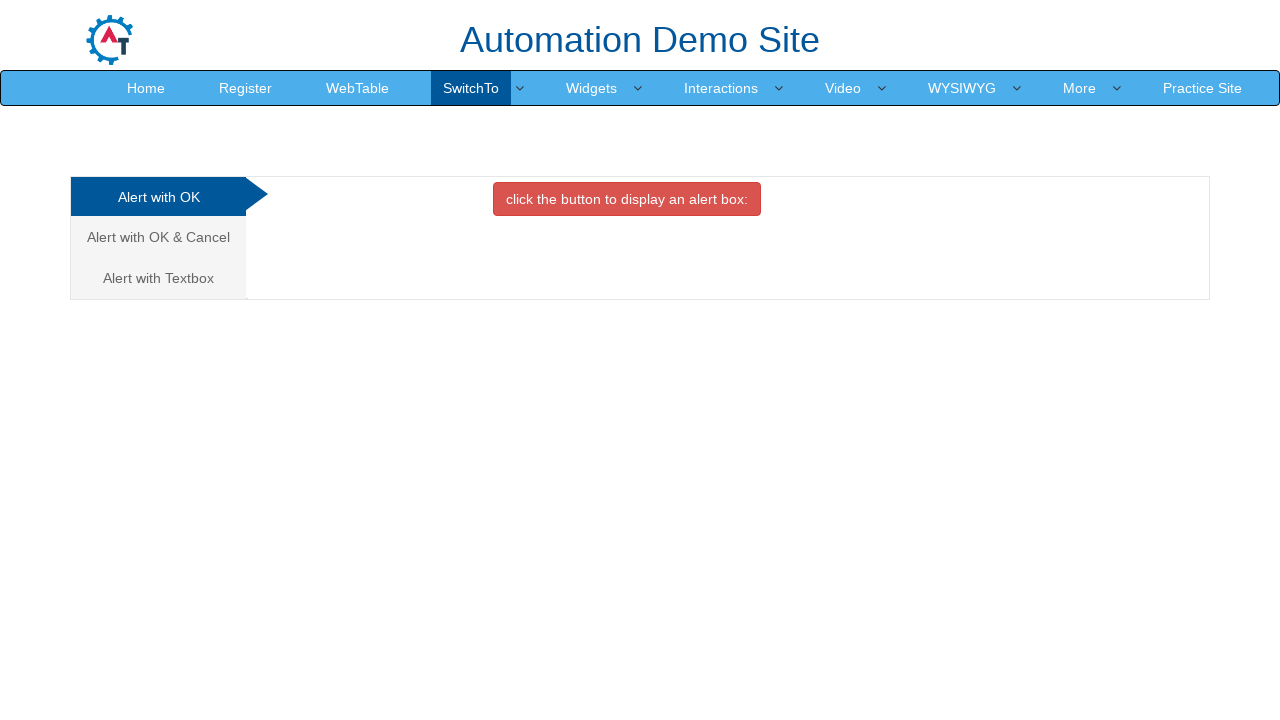

Clicked on Textbox tab to show prompt alert options at (158, 278) on a[href='#Textbox']
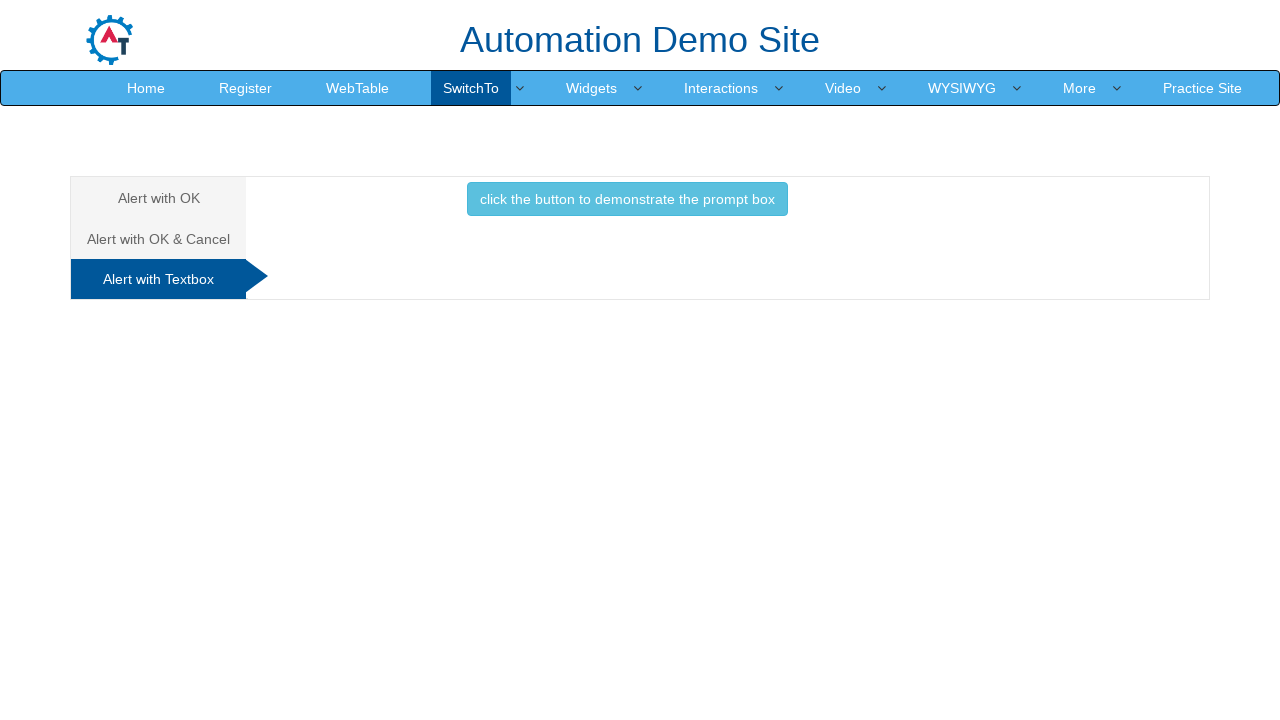

Set up dialog handler to accept prompt with text 'Rockstar'
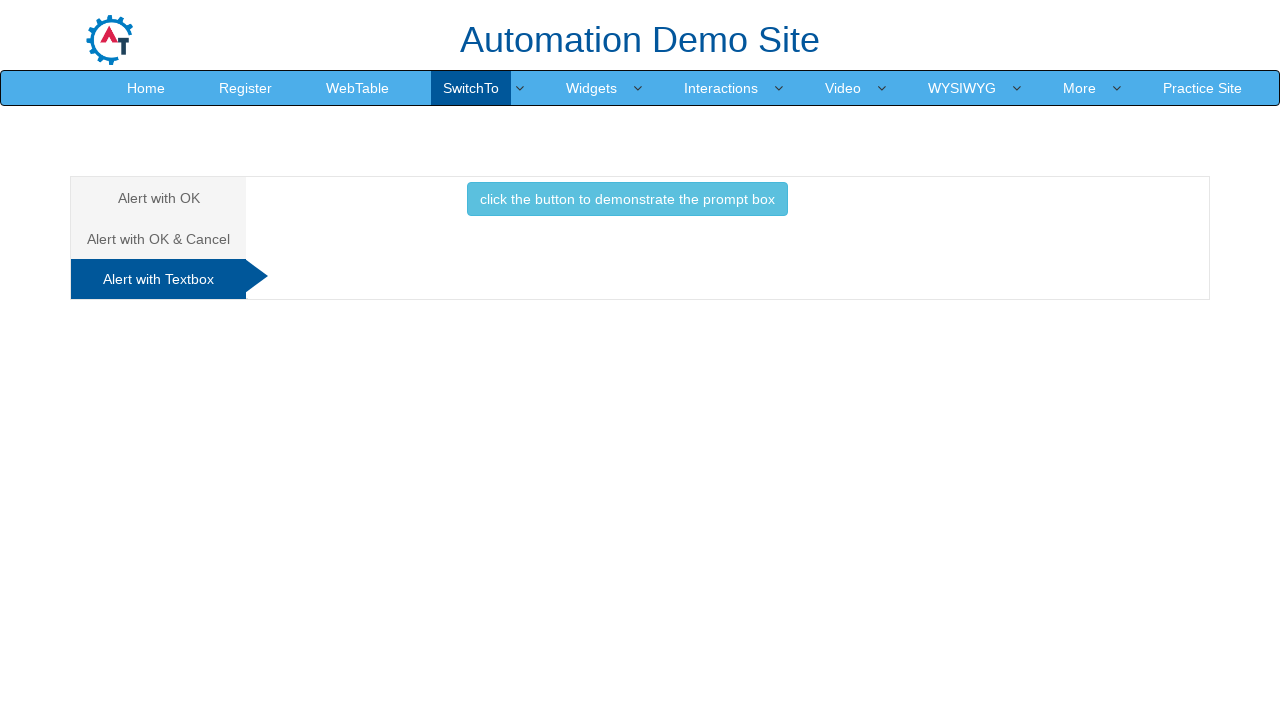

Clicked button to trigger JavaScript prompt alert at (627, 199) on button[onclick='promptbox()']
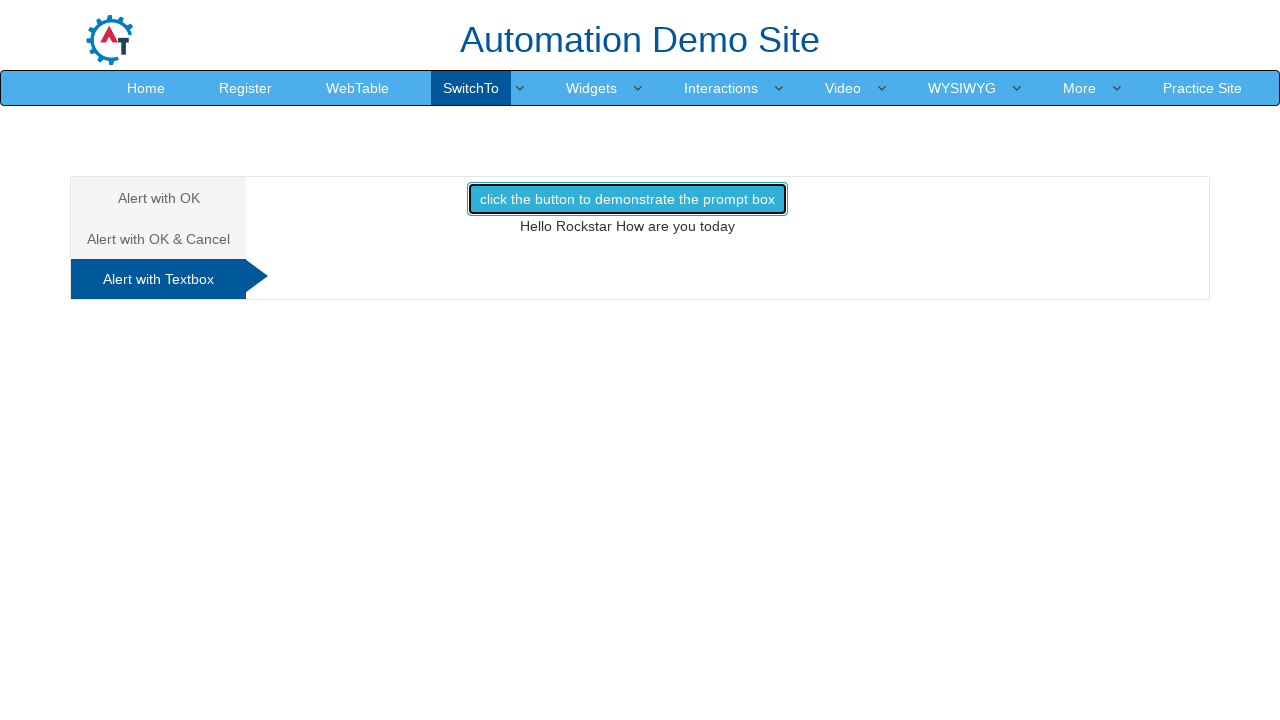

Waited for prompt dialog to be processed and accepted
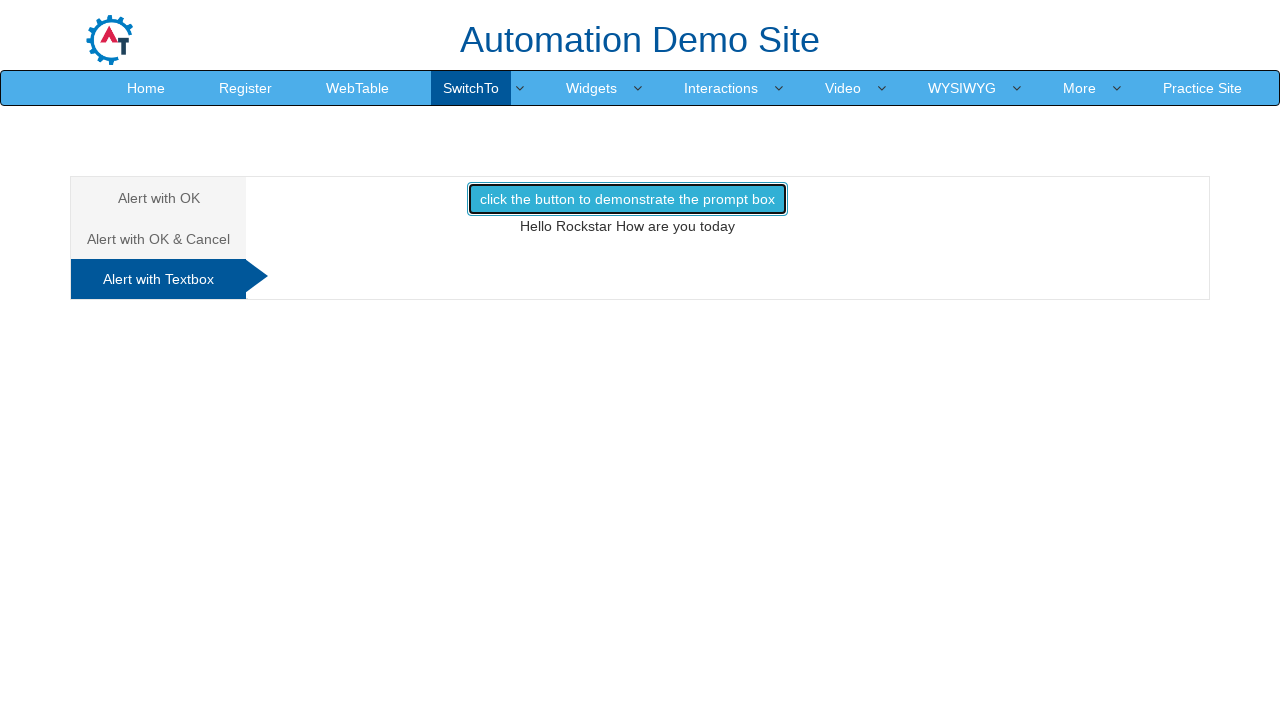

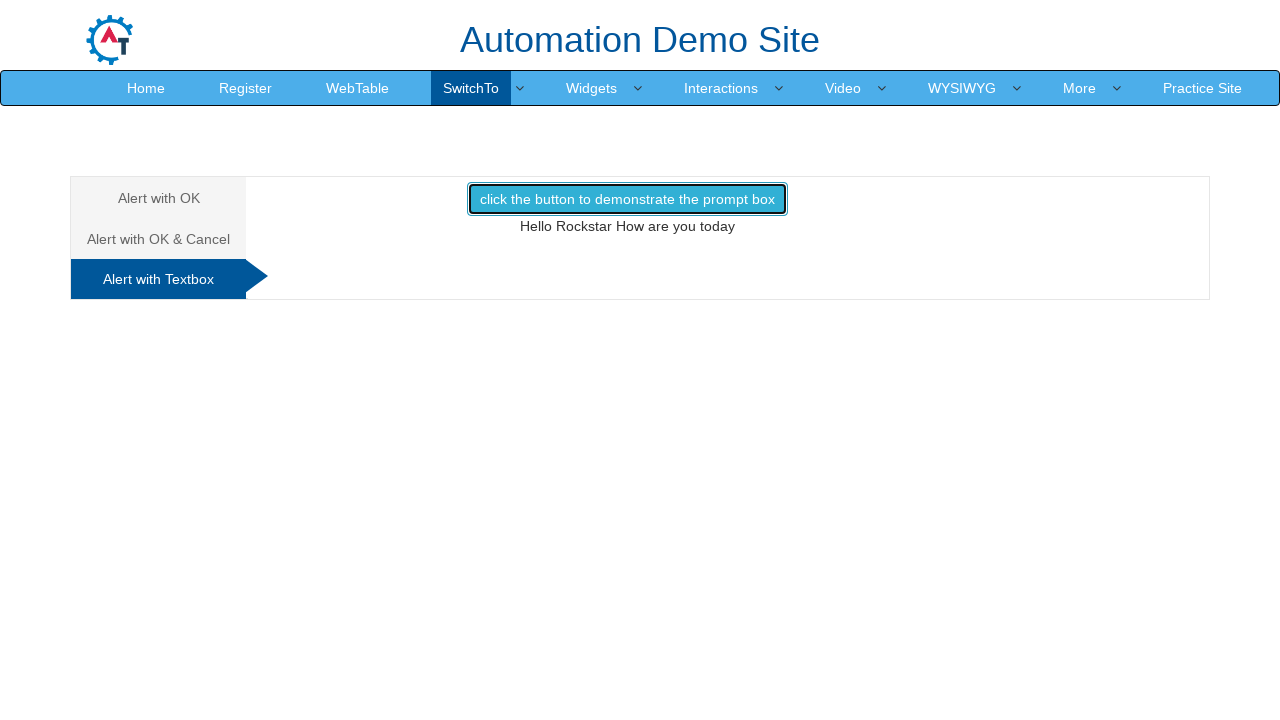